Tests dynamic element loading by clicking a start button and waiting for a welcome message to appear on the page

Starting URL: http://syntaxprojects.com/dynamic-elements-loading.php

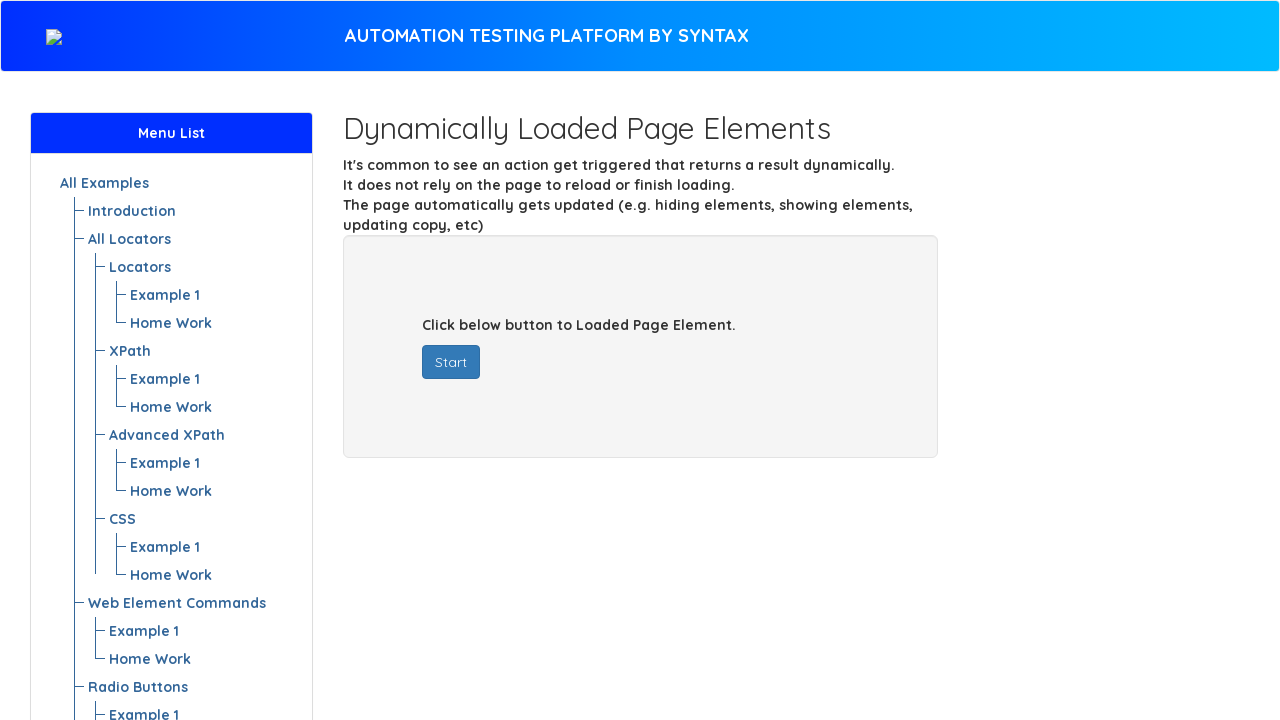

Clicked the start button to initiate dynamic element loading at (451, 362) on #startButton
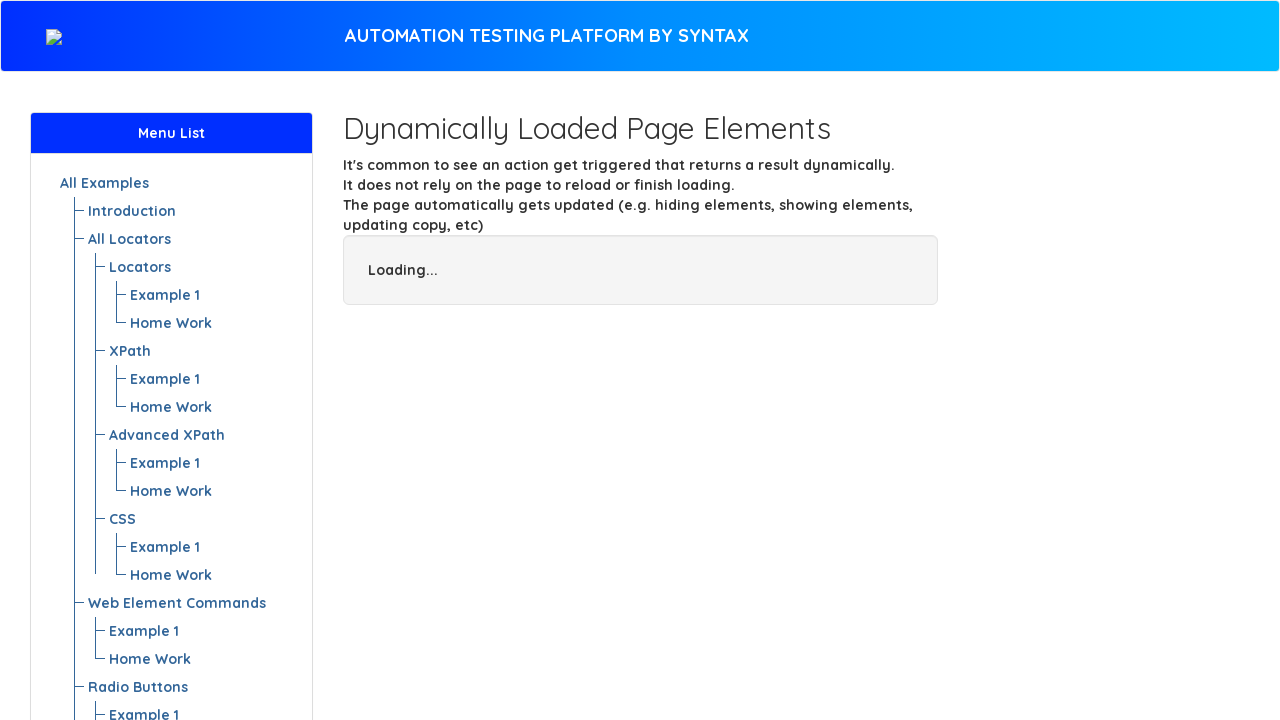

Welcome message appeared on the page after clicking start button
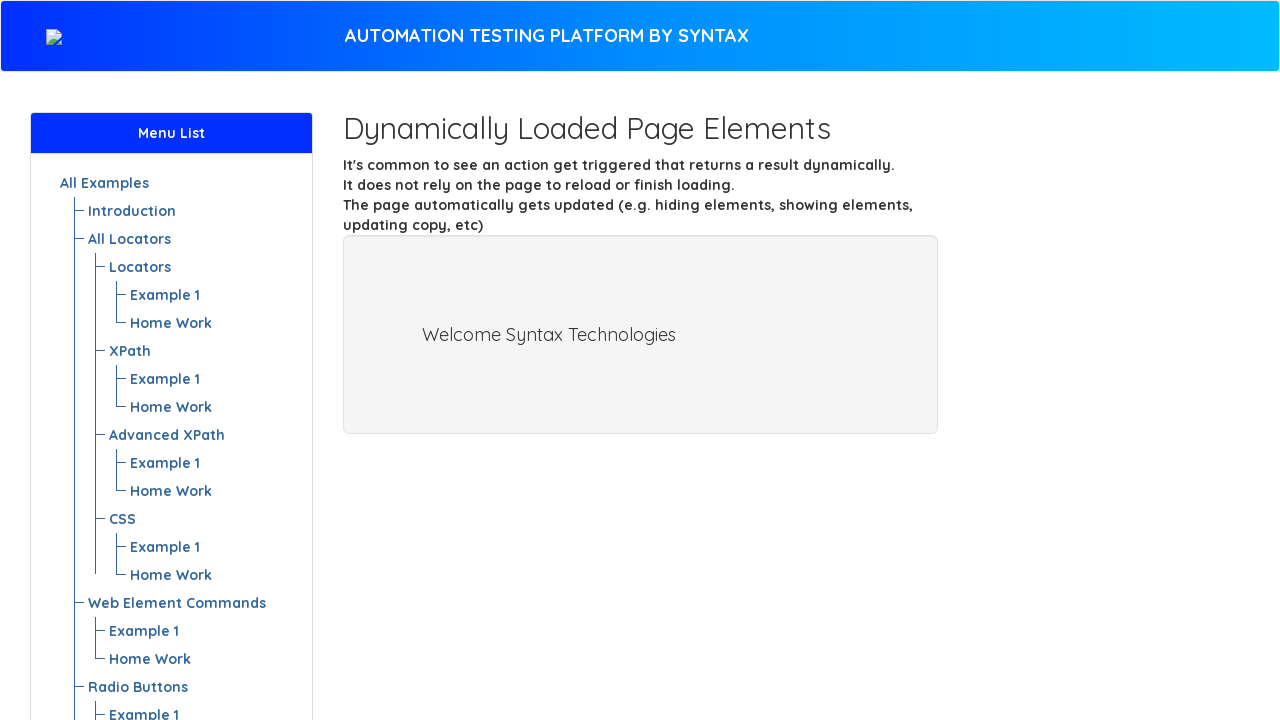

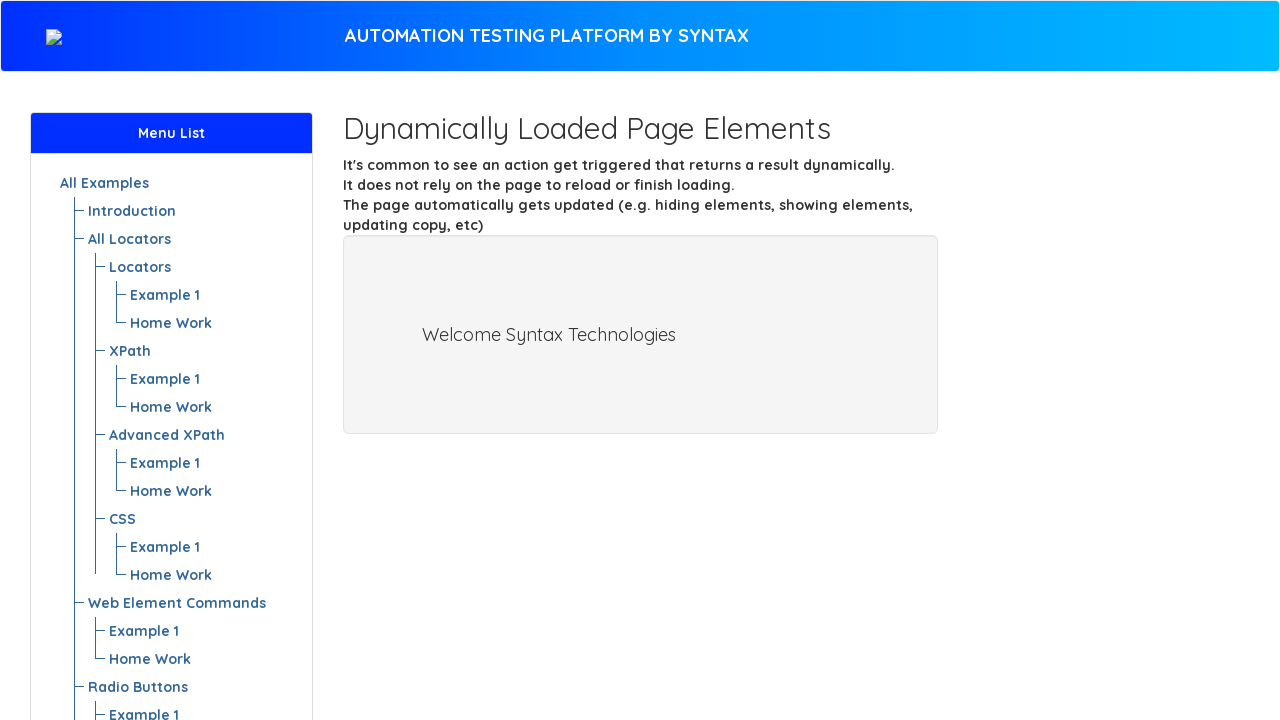